Fills out an Angular practice form with name, email, password, and other fields, then submits the form and verifies the success message

Starting URL: https://www.rahulshettyacademy.com/angularpractice/

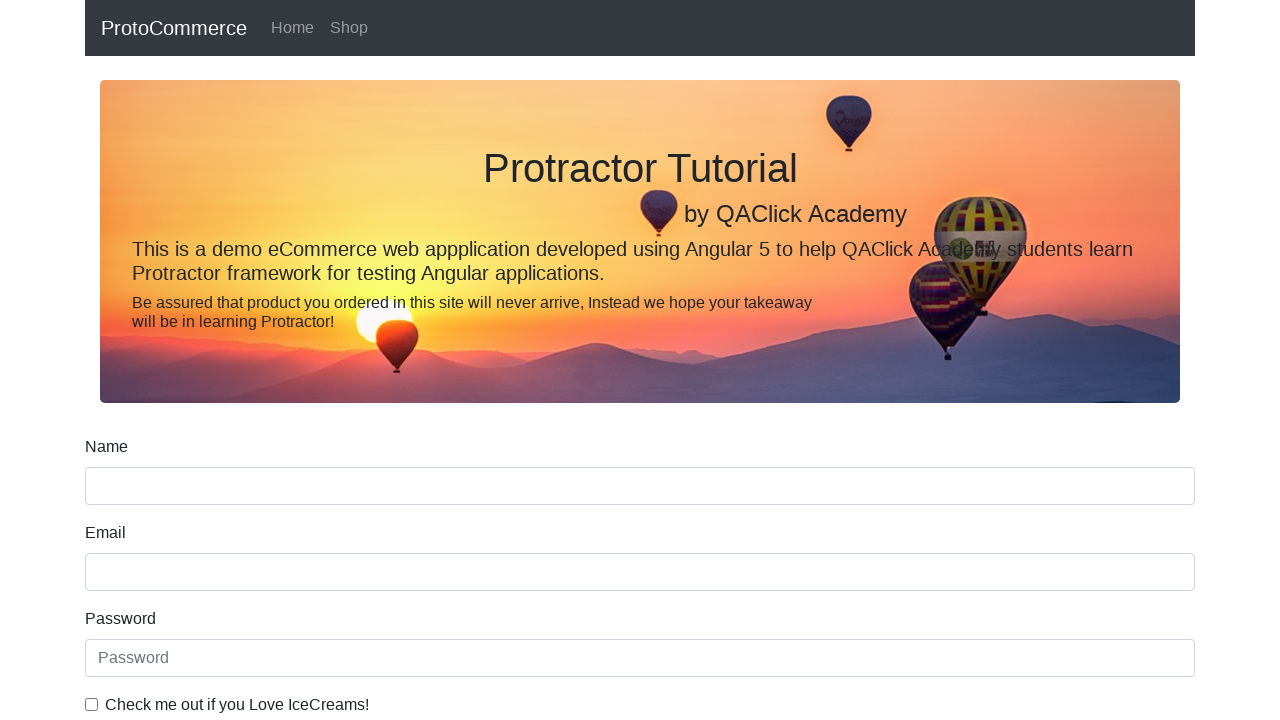

Filled name field with 'Chinmay Bodhe' on input[minlength='2']
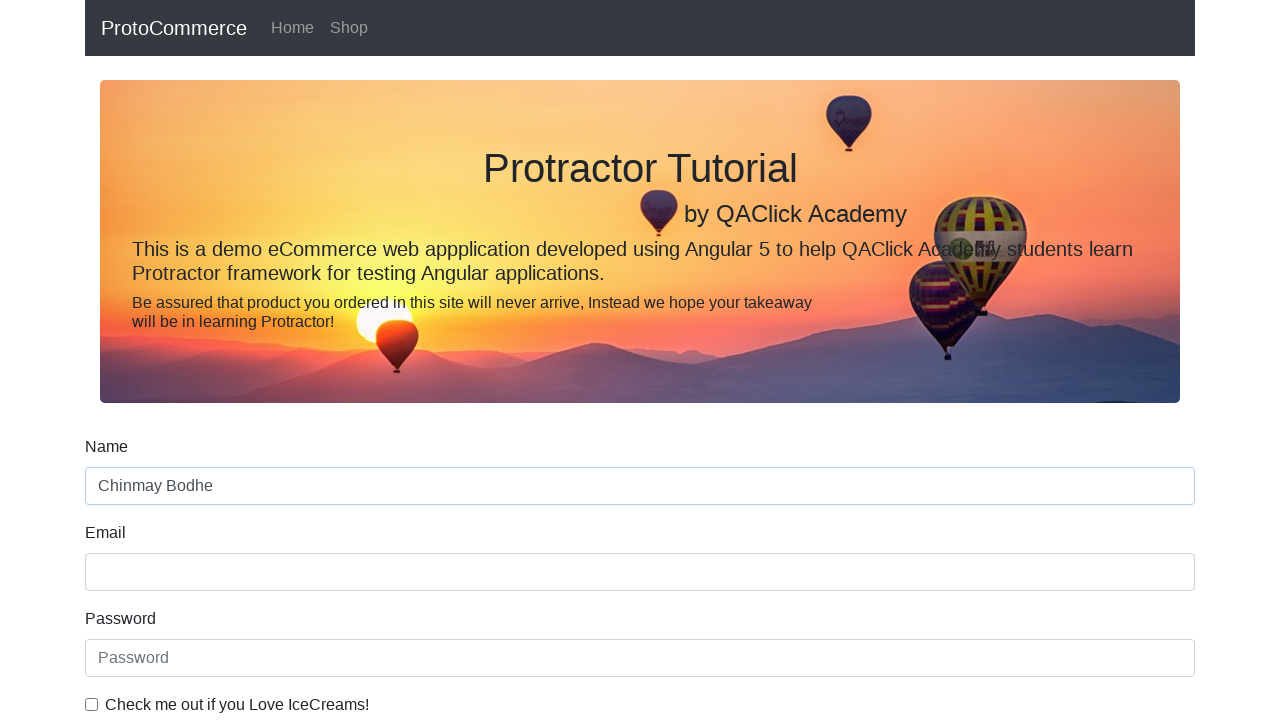

Filled email field with 'testuser@example.com' on input[name='email']
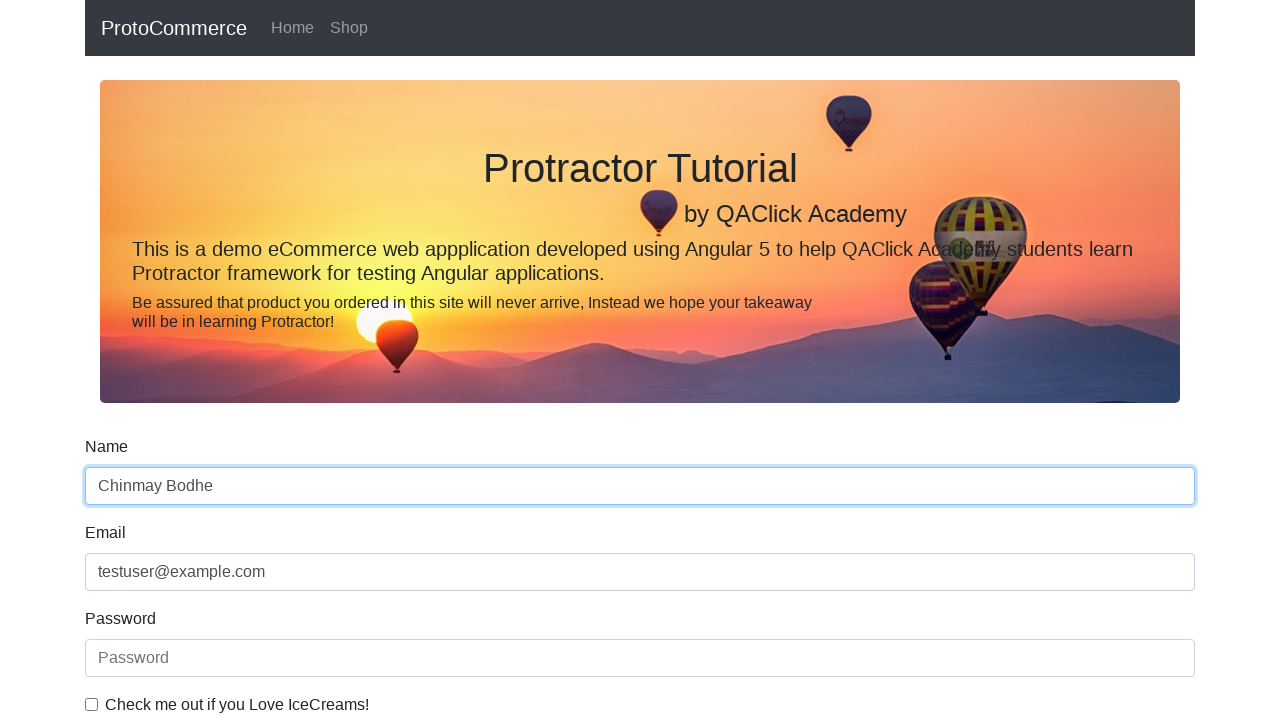

Filled password field with 'Test@12345' on #exampleInputPassword1
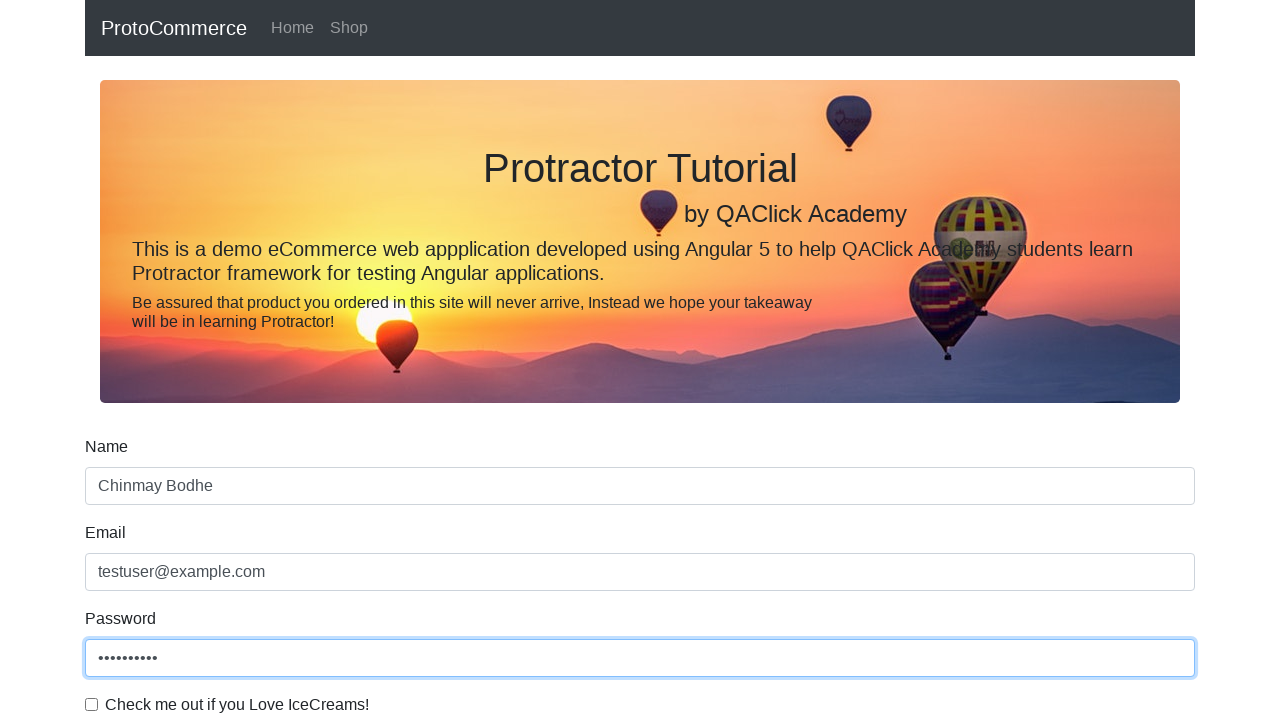

Checked the checkbox at (92, 704) on #exampleCheck1
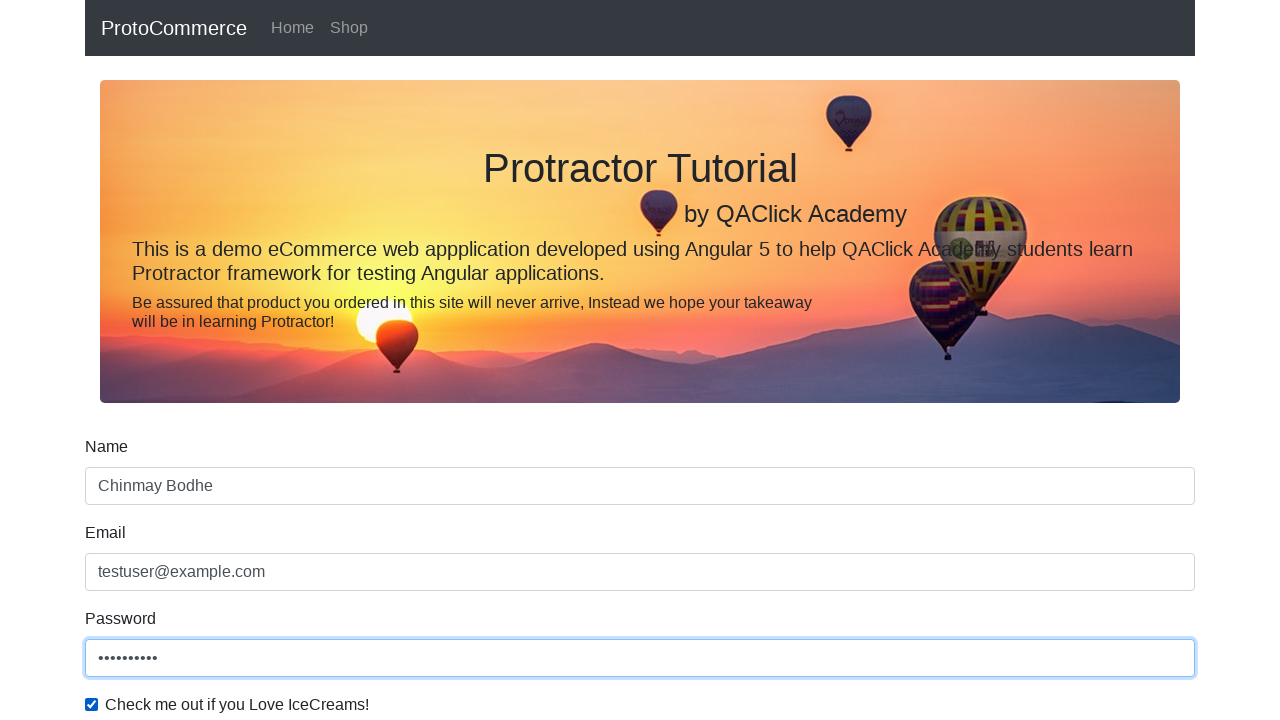

Selected first gender dropdown option on #exampleFormControlSelect1
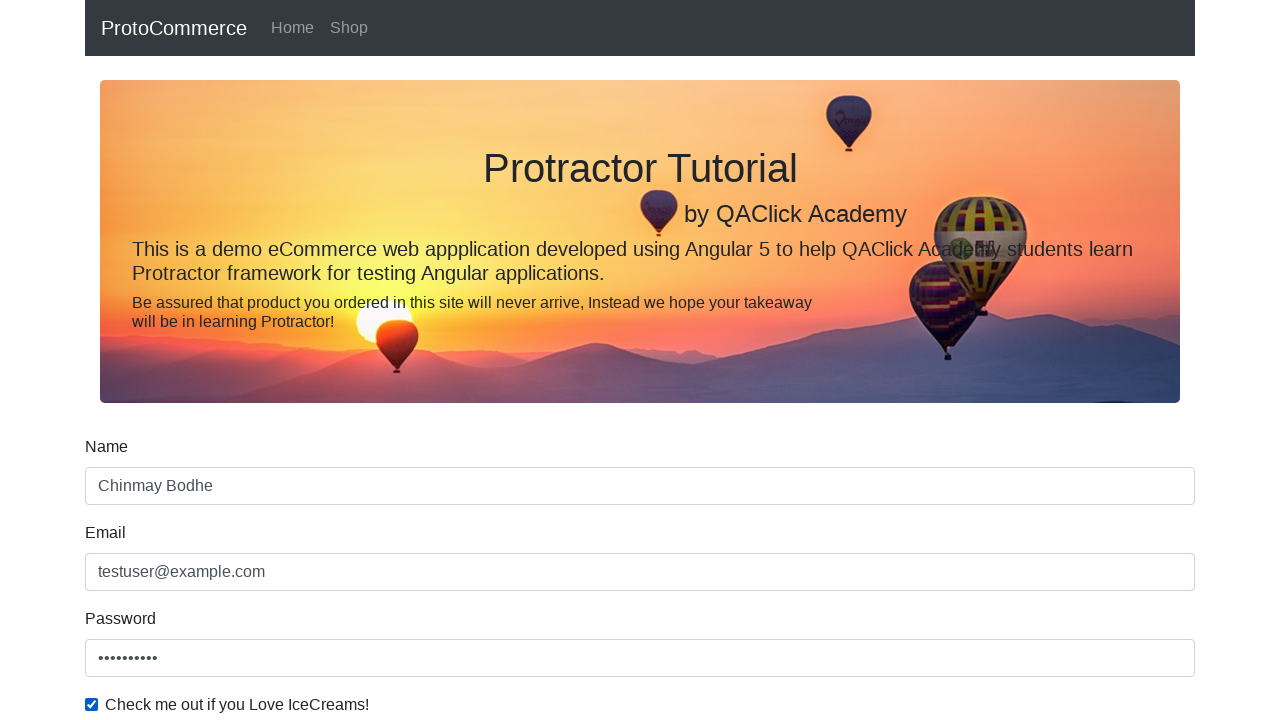

Clicked employment status radio button at (326, 360) on #inlineRadio2
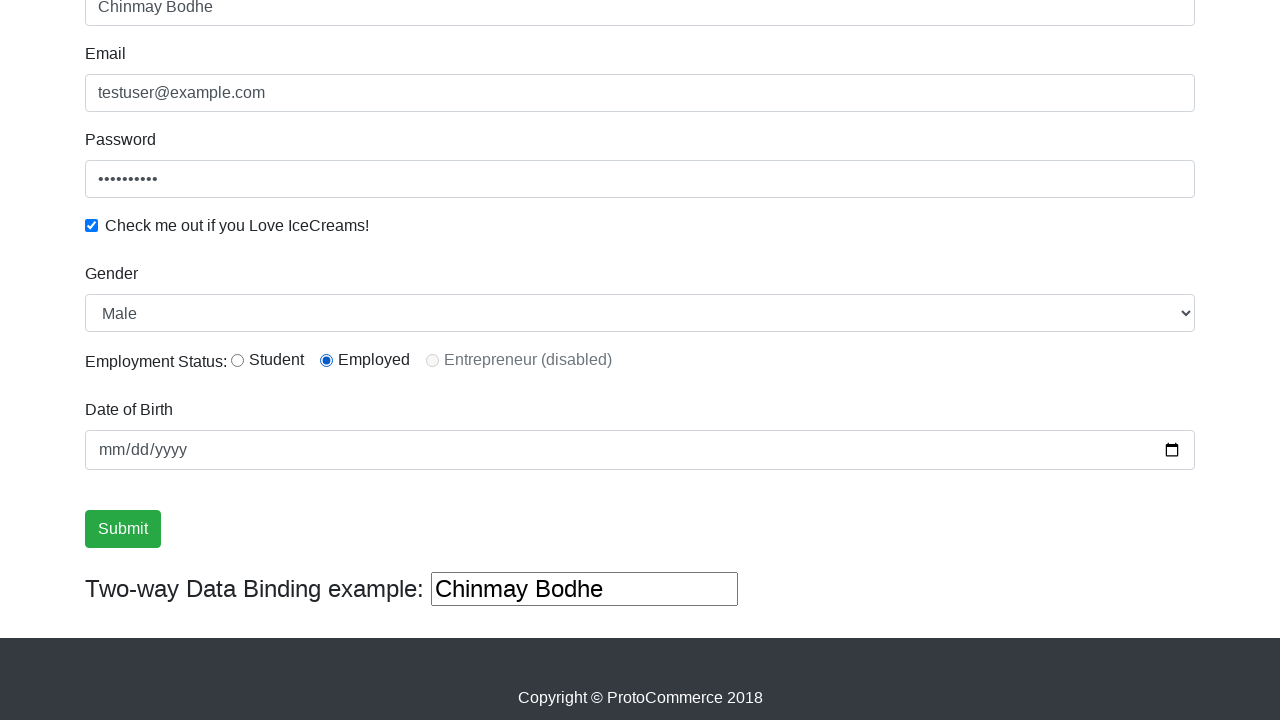

Filled birthday field with '2024-01-15' on input[name='bday']
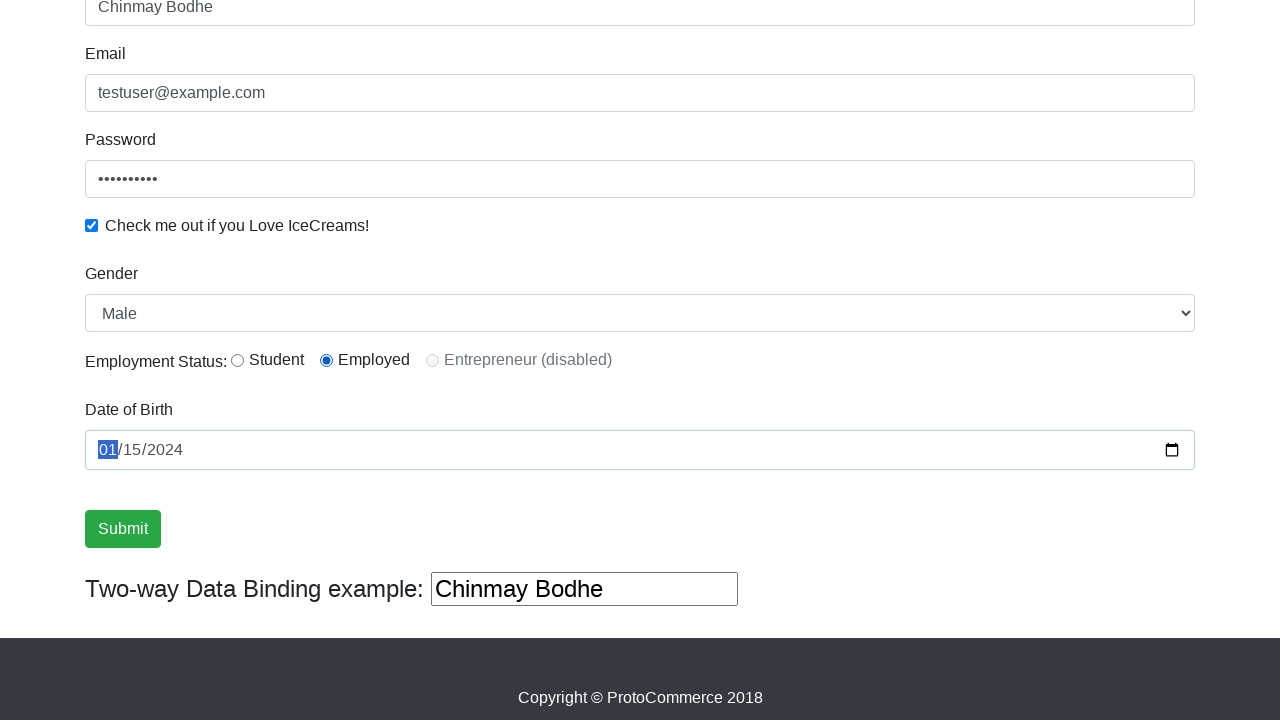

Clicked submit button to submit the form at (123, 529) on input[type='submit']
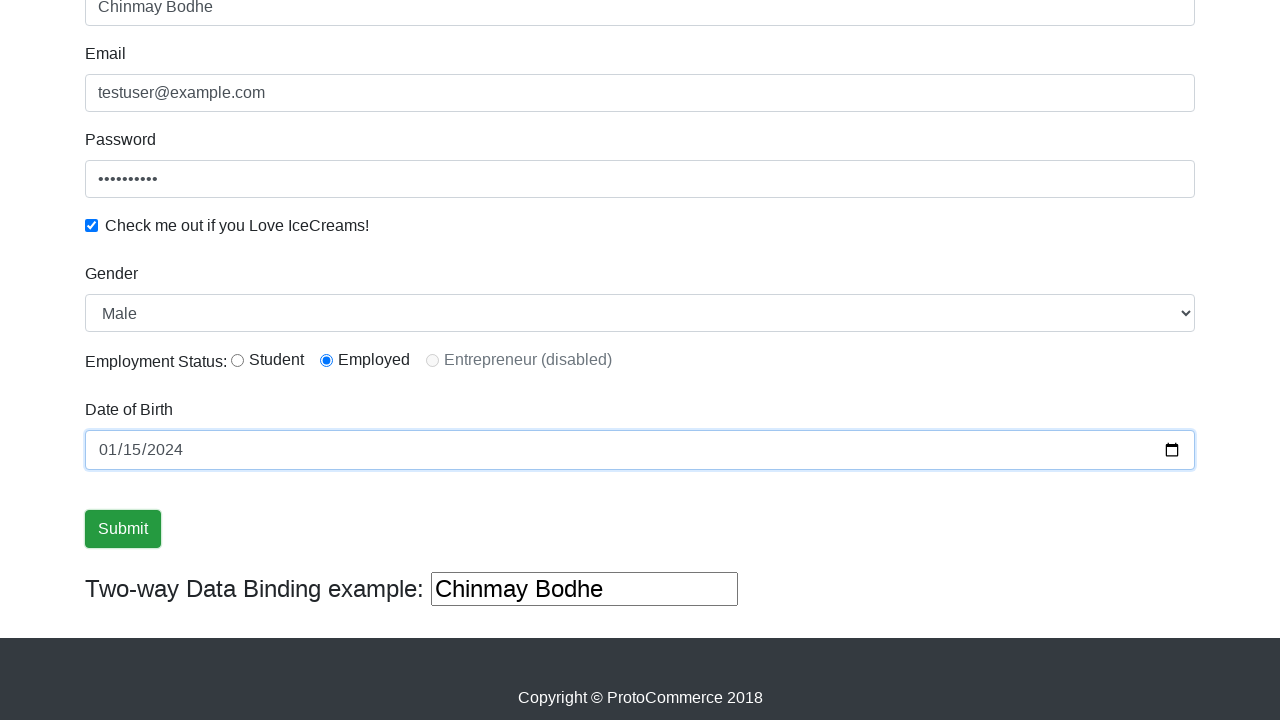

Success message appeared confirming form submission
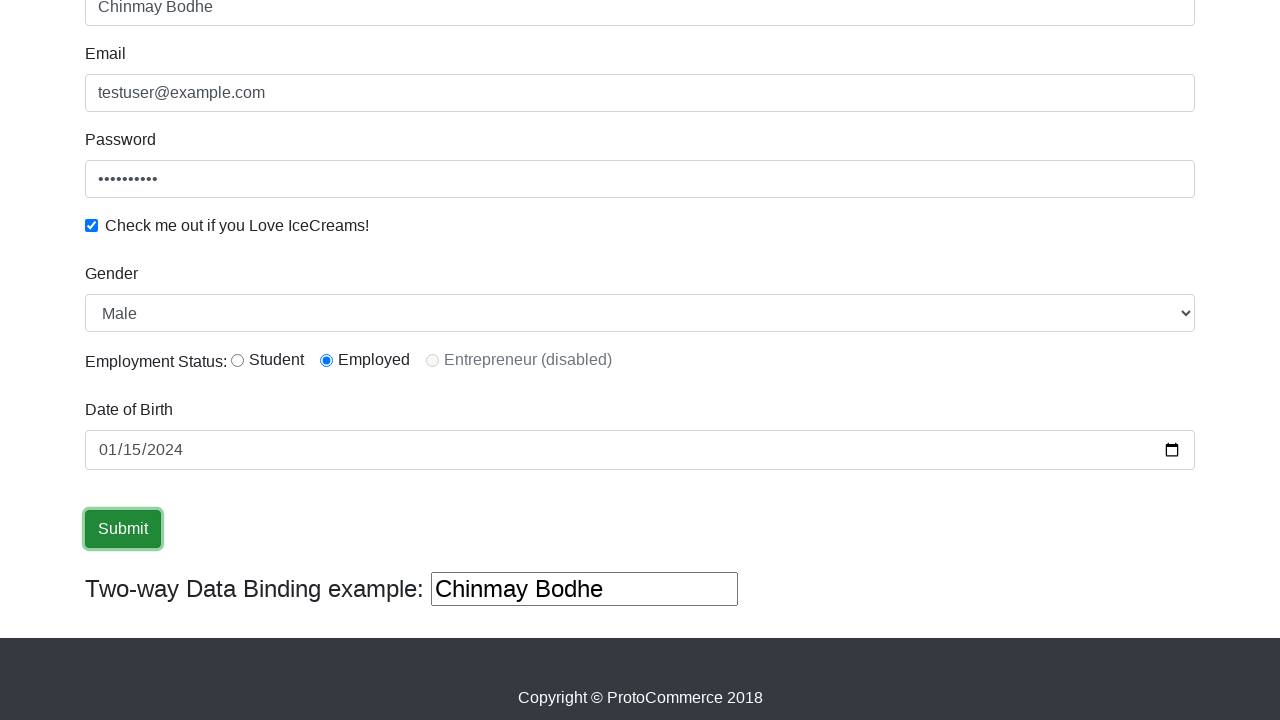

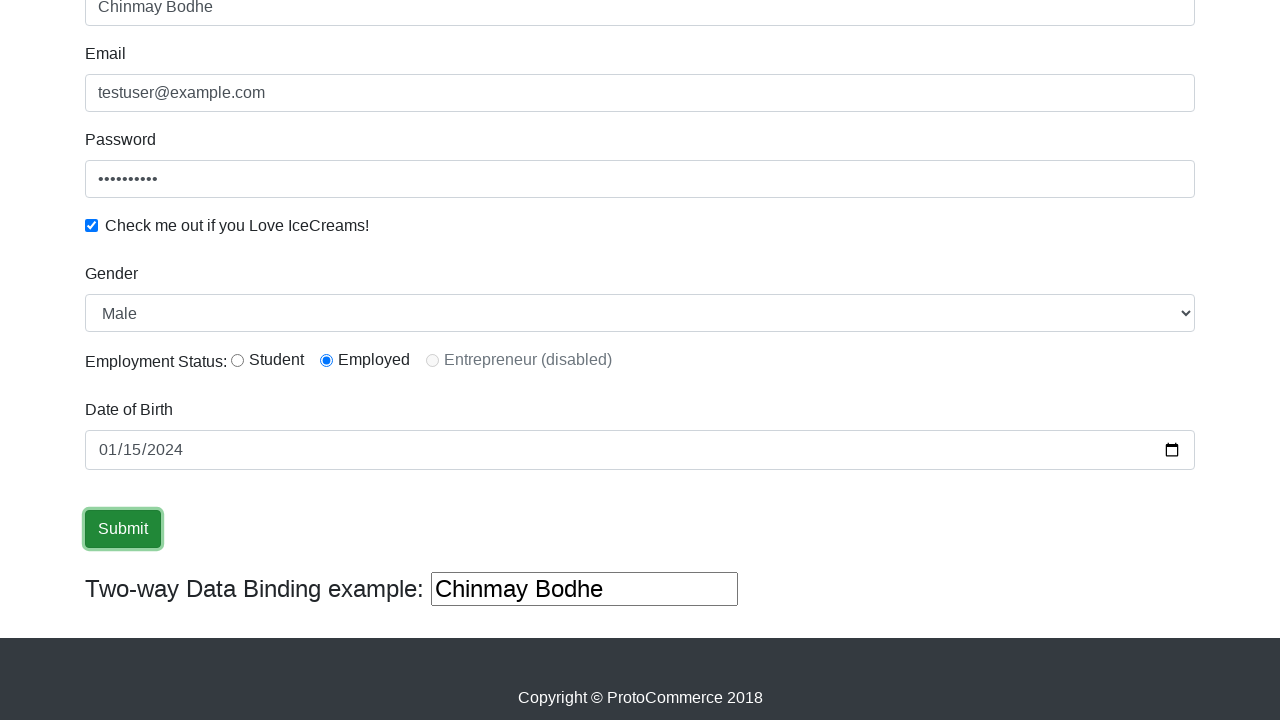